Tests filtering to display only completed todo items

Starting URL: https://demo.playwright.dev/todomvc

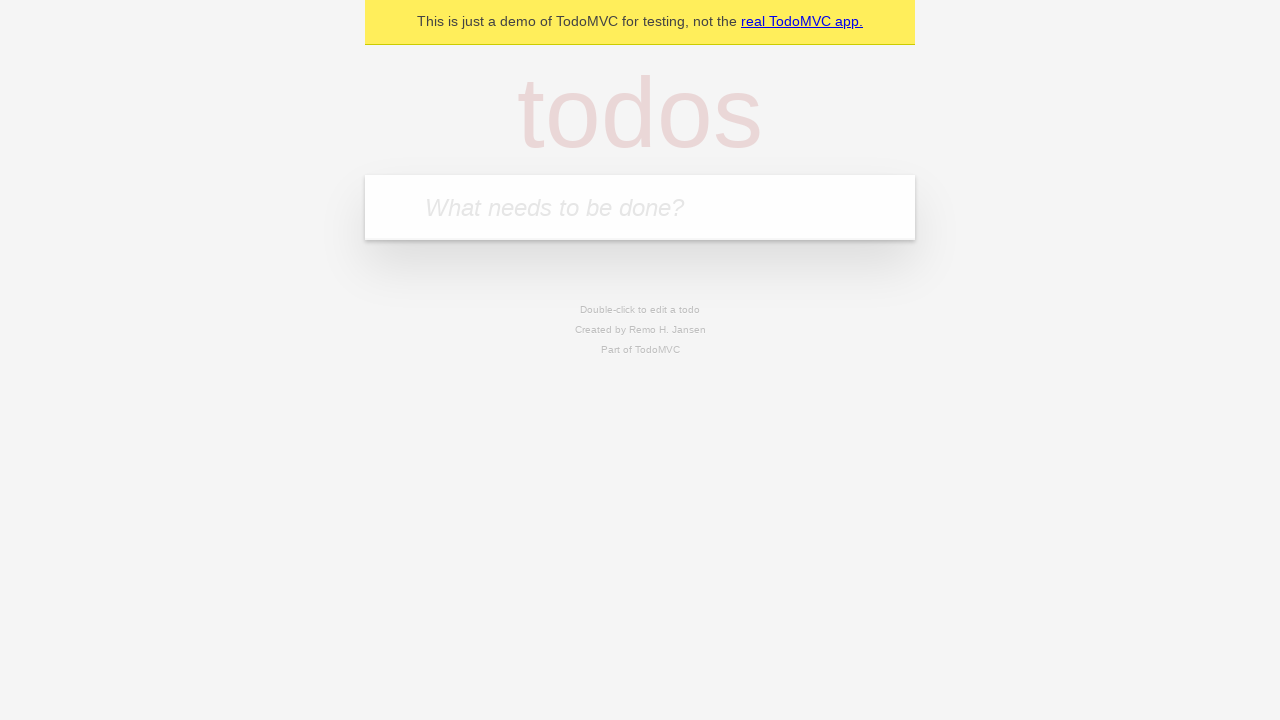

Filled todo input with 'buy some cheese' on internal:attr=[placeholder="What needs to be done?"i]
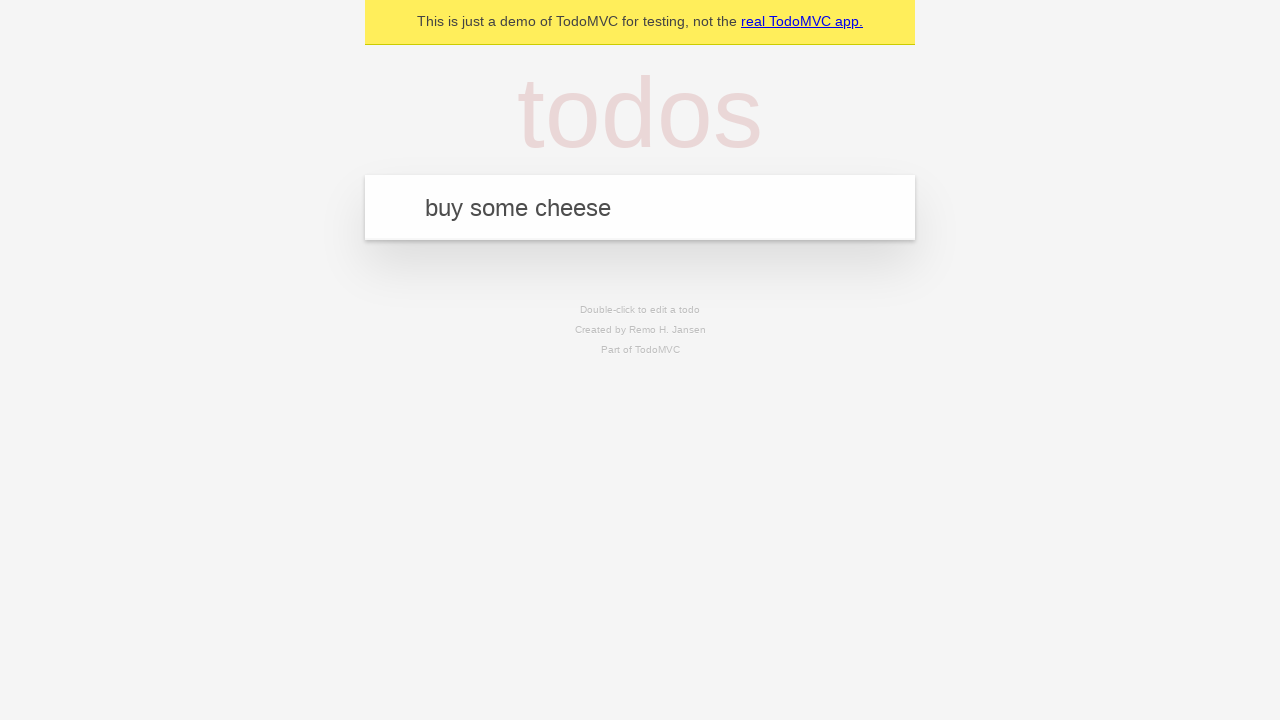

Pressed Enter to add todo 'buy some cheese' on internal:attr=[placeholder="What needs to be done?"i]
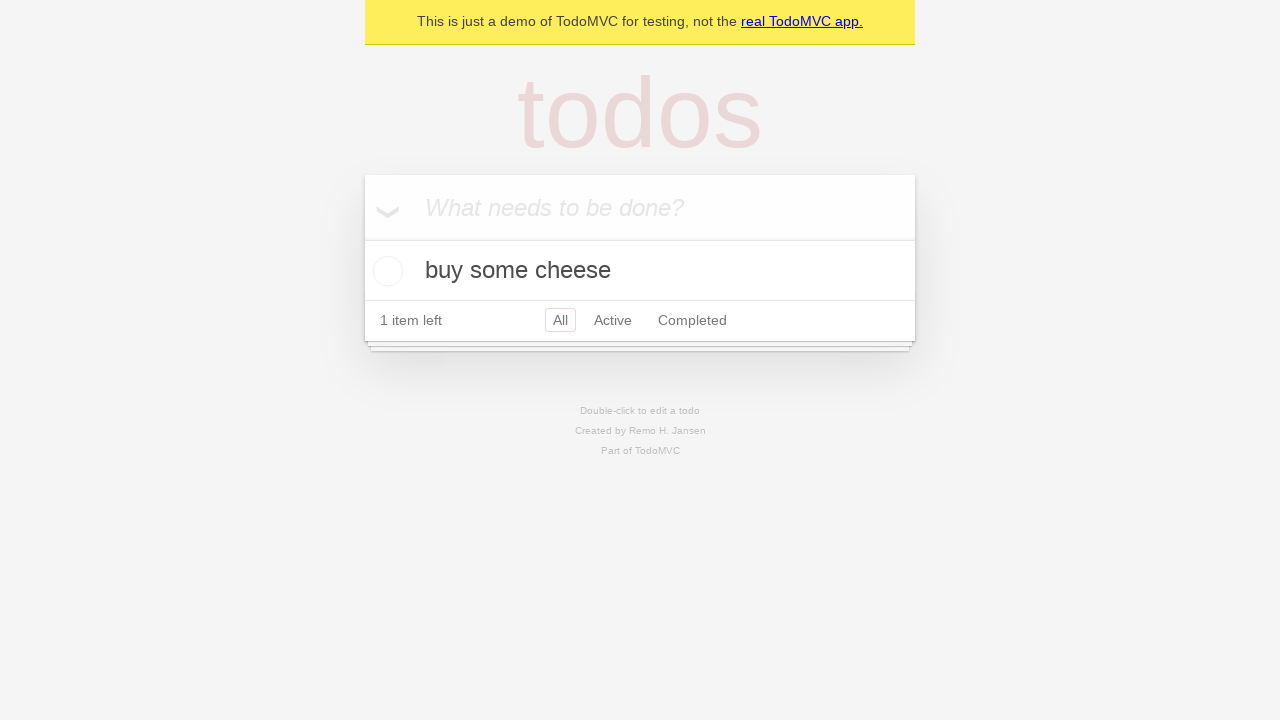

Filled todo input with 'feed the cat' on internal:attr=[placeholder="What needs to be done?"i]
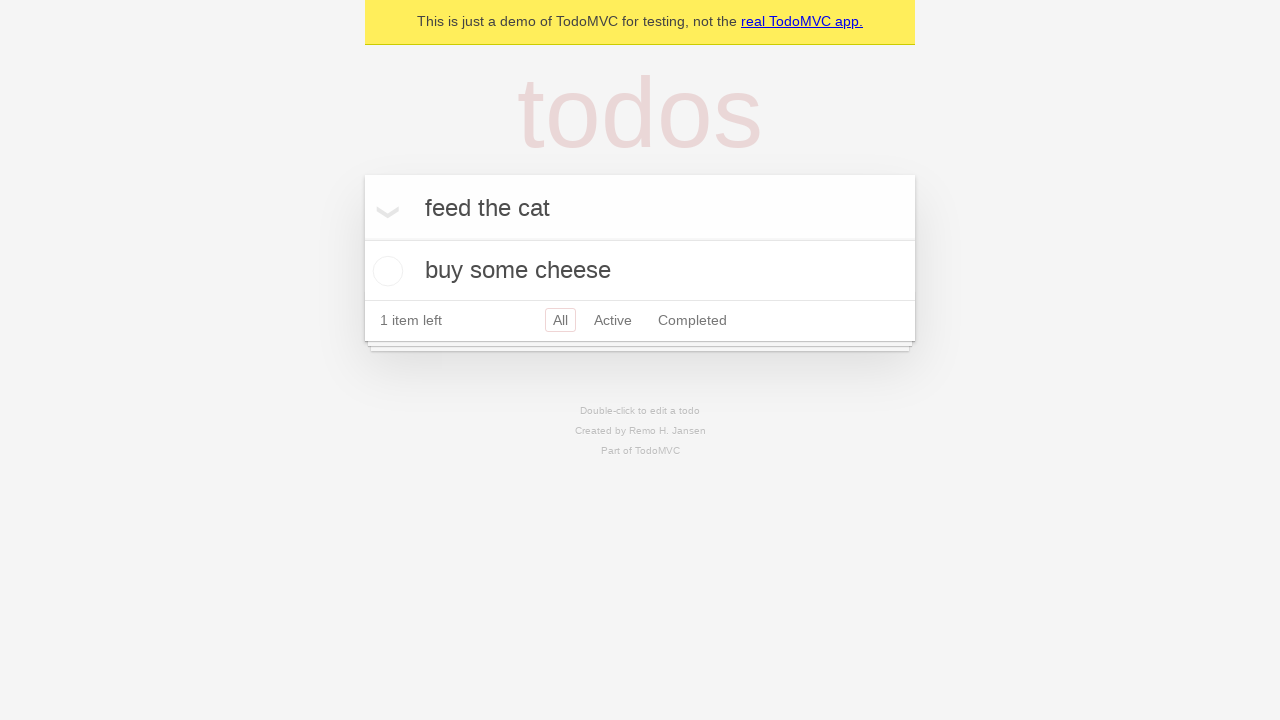

Pressed Enter to add todo 'feed the cat' on internal:attr=[placeholder="What needs to be done?"i]
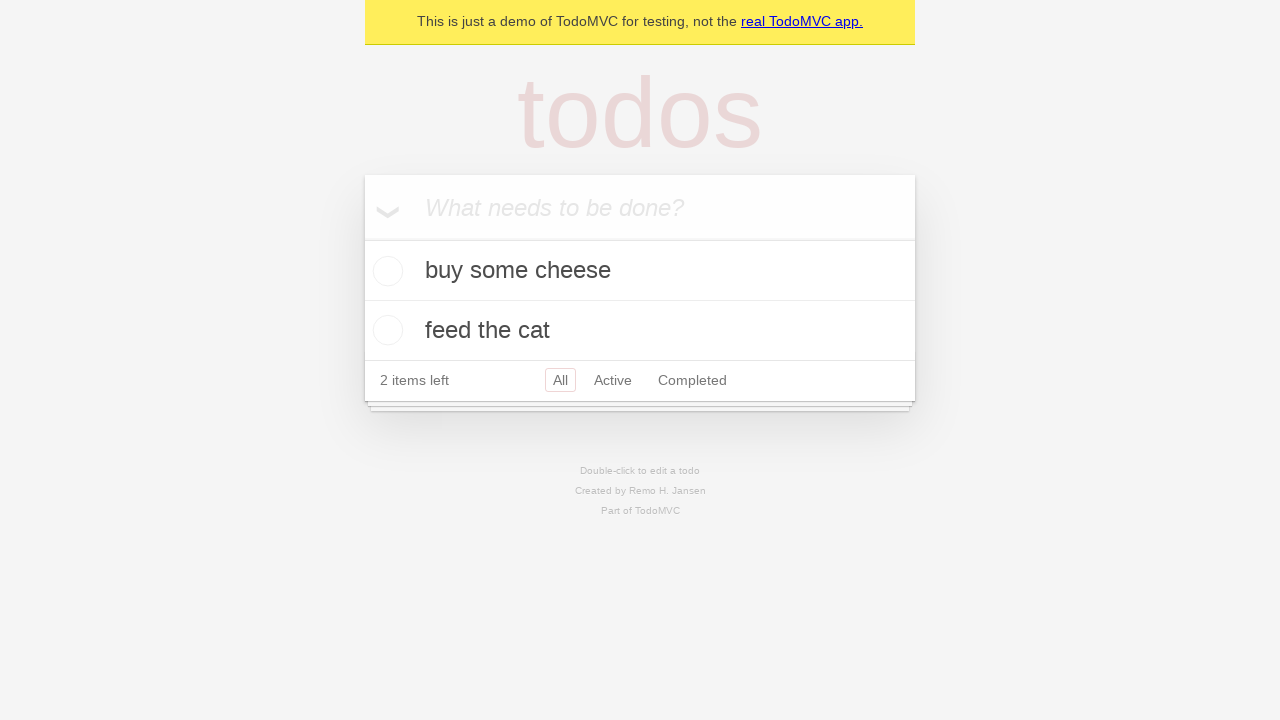

Filled todo input with 'book a doctors appointment' on internal:attr=[placeholder="What needs to be done?"i]
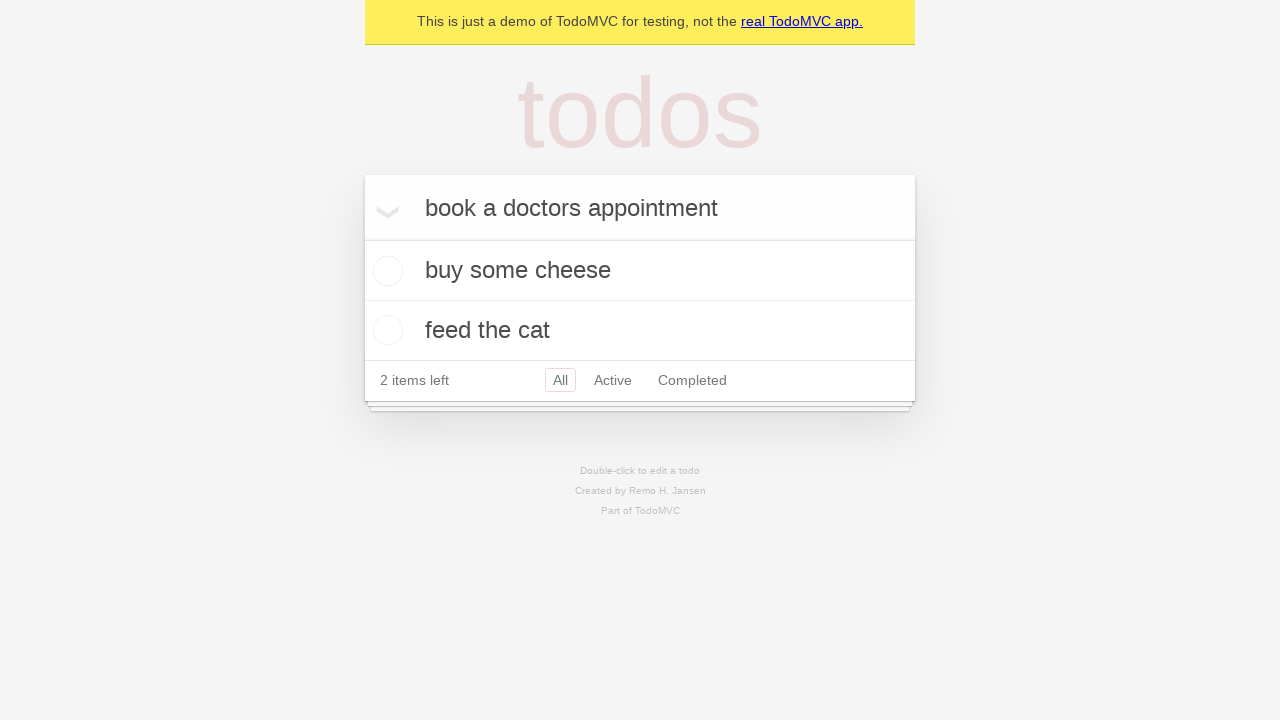

Pressed Enter to add todo 'book a doctors appointment' on internal:attr=[placeholder="What needs to be done?"i]
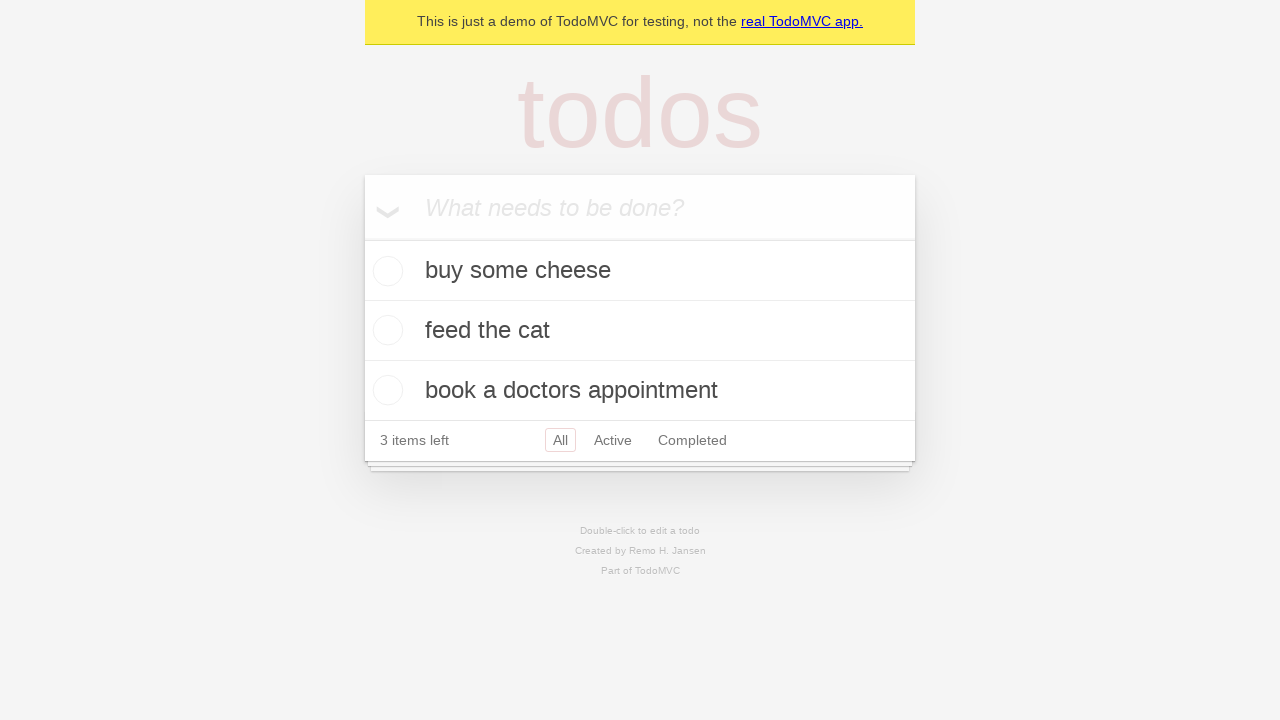

Waited for all three todo items to be added
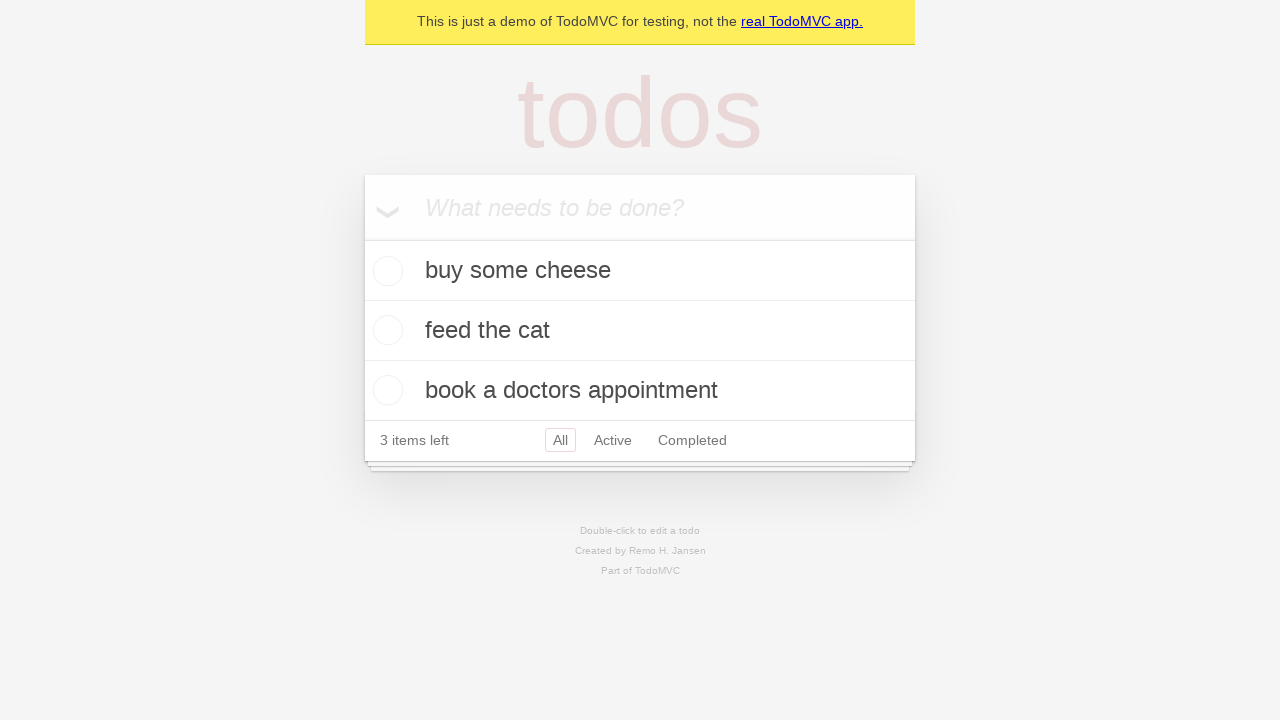

Checked the second todo item to mark it as completed at (385, 330) on internal:testid=[data-testid="todo-item"s] >> nth=1 >> internal:role=checkbox
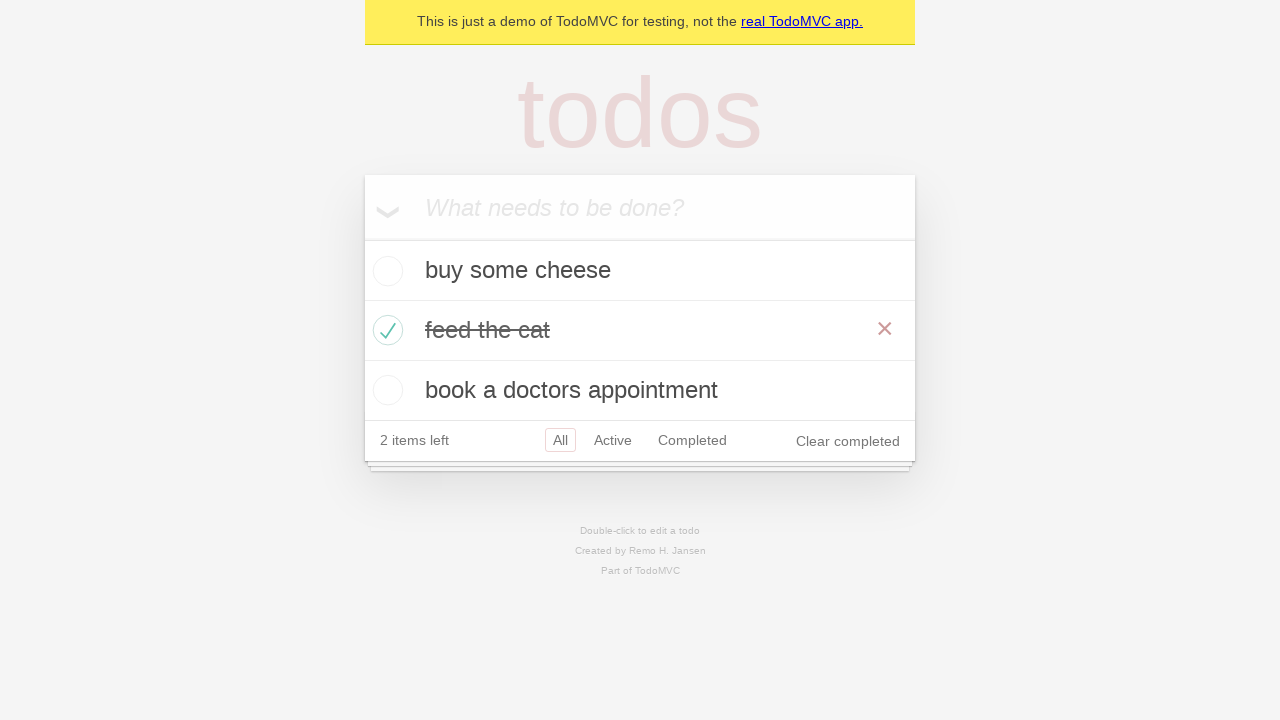

Waited for the completed item to be visually marked
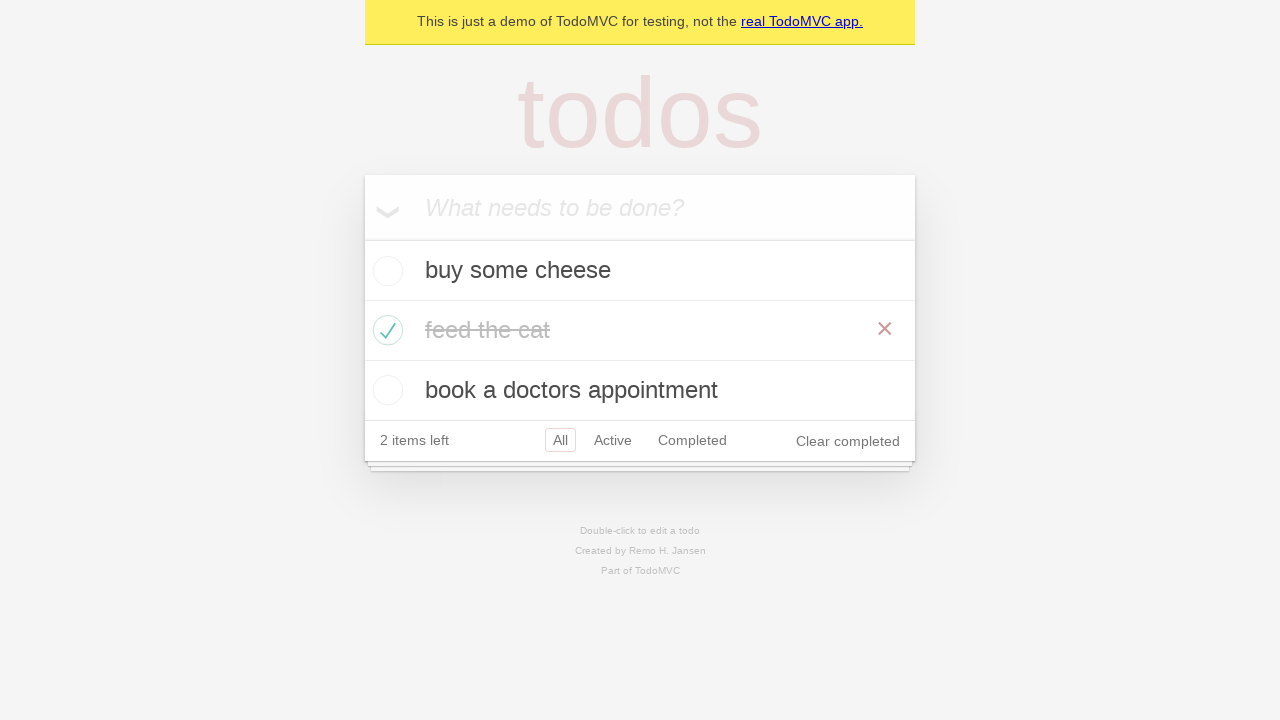

Clicked the 'Completed' filter link at (692, 440) on internal:role=link[name="Completed"i]
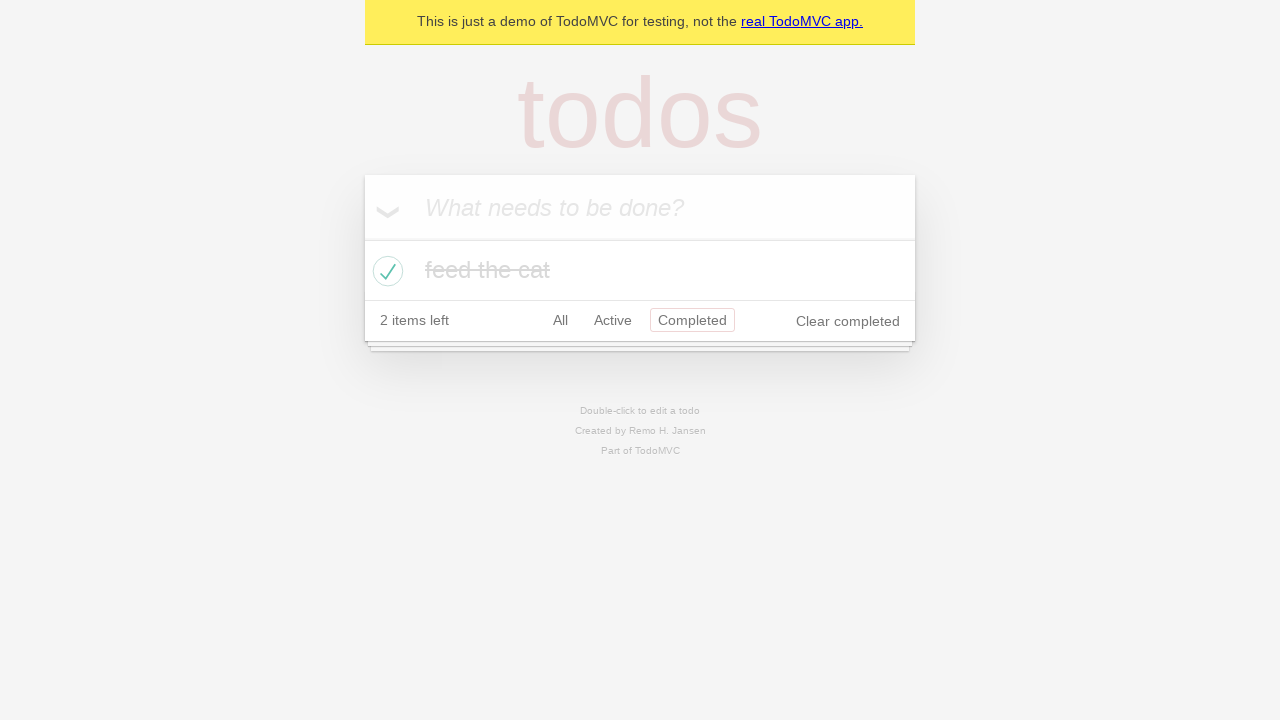

Waited for filtered view to display only the completed todo item
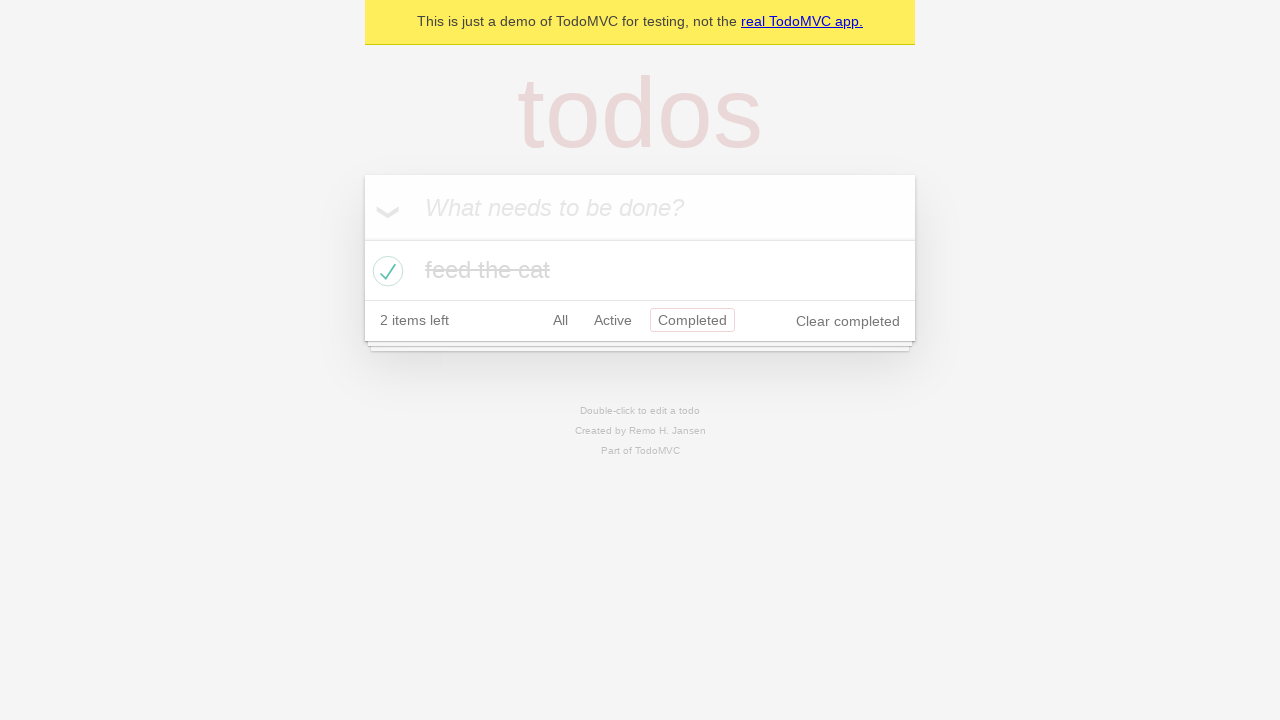

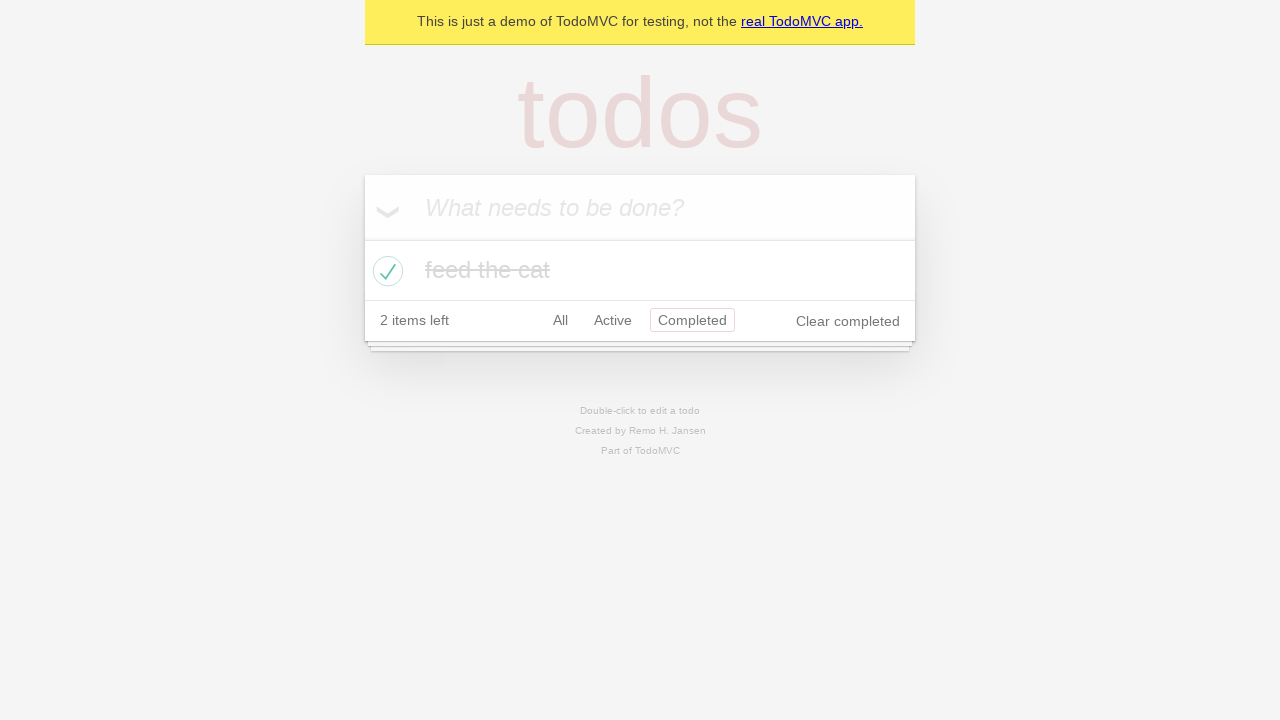